Tests infinite scroll functionality by scrolling down multiple times and verifying that new content is loaded dynamically

Starting URL: https://the-internet.herokuapp.com/infinite_scroll

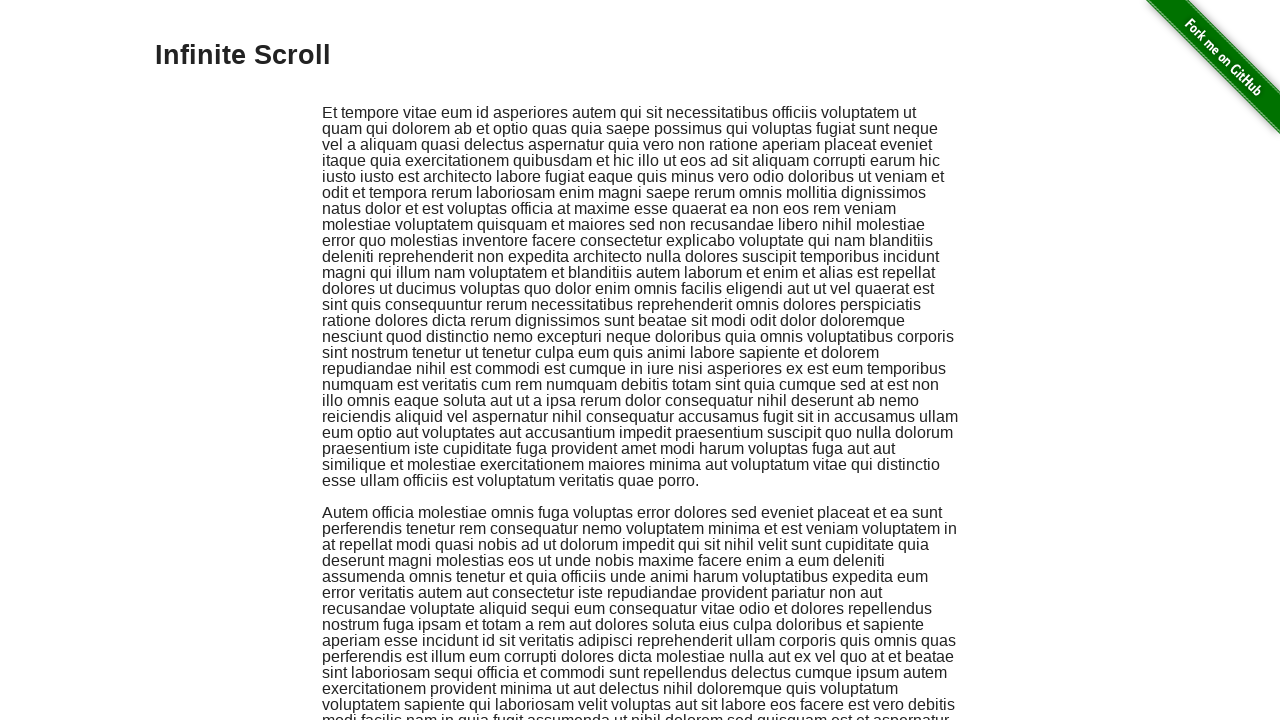

Navigated to infinite scroll page
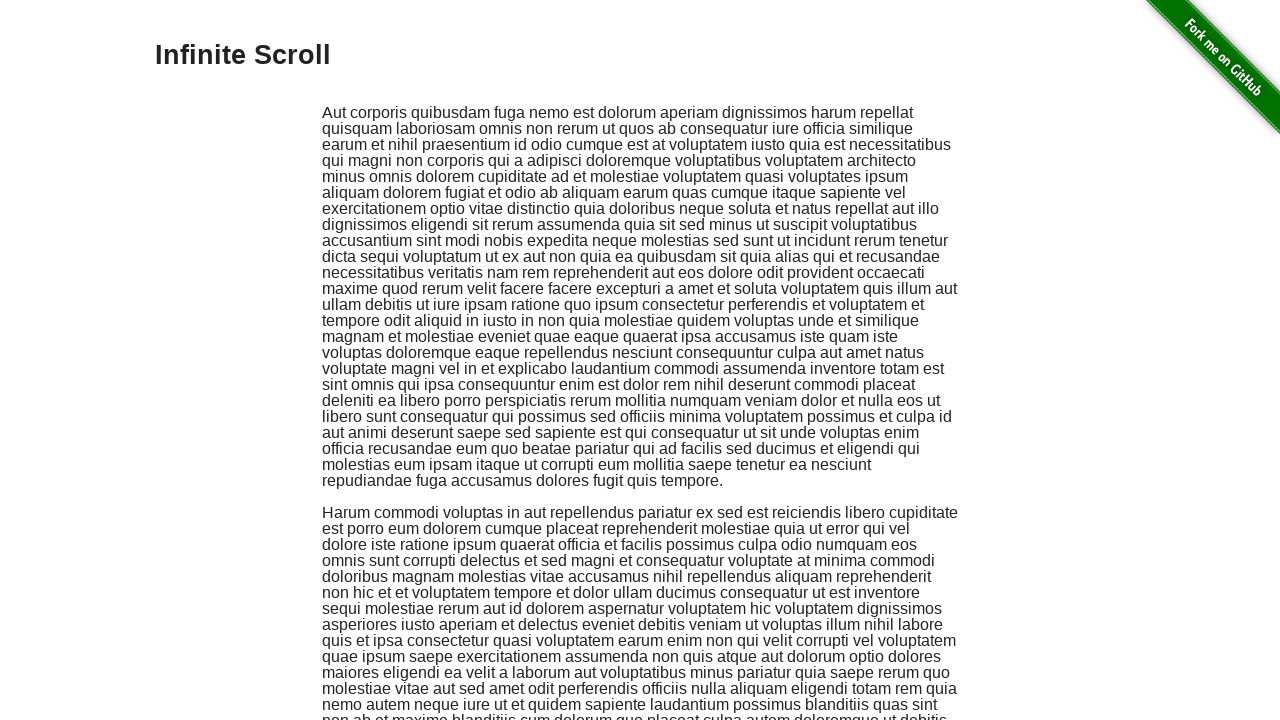

Located content container div.scroll.columns
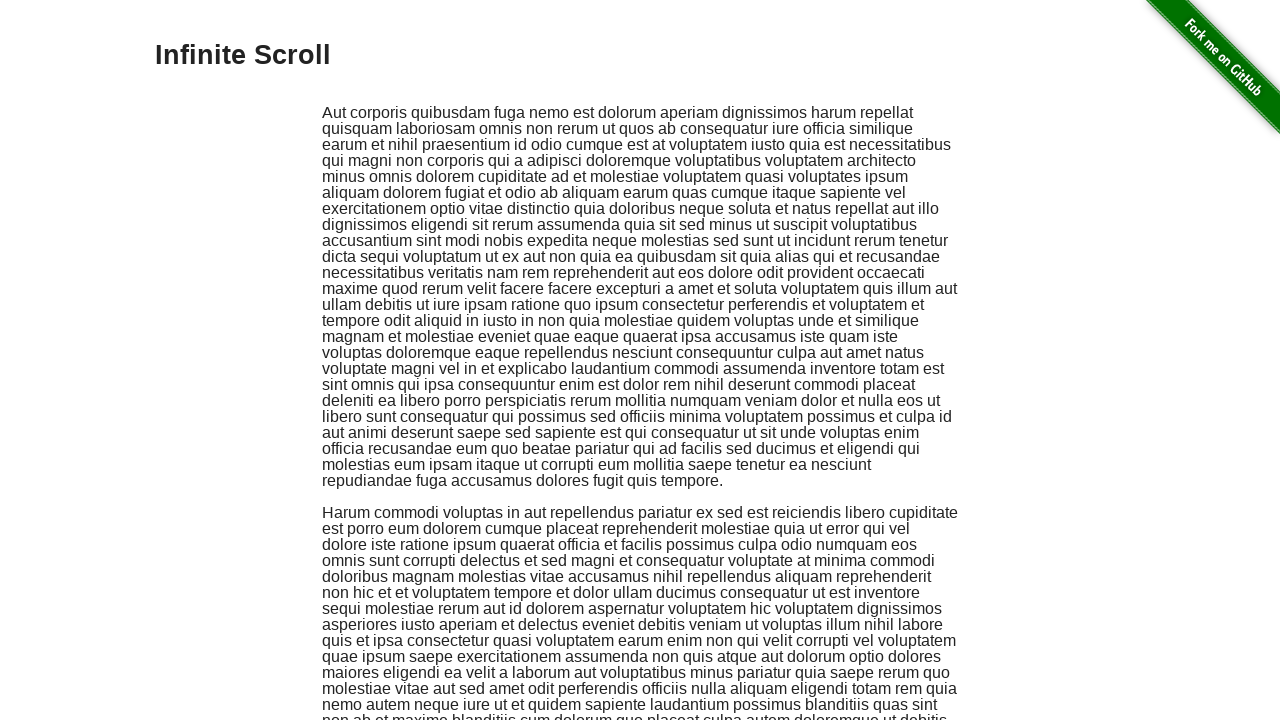

Measured initial content height: 800px
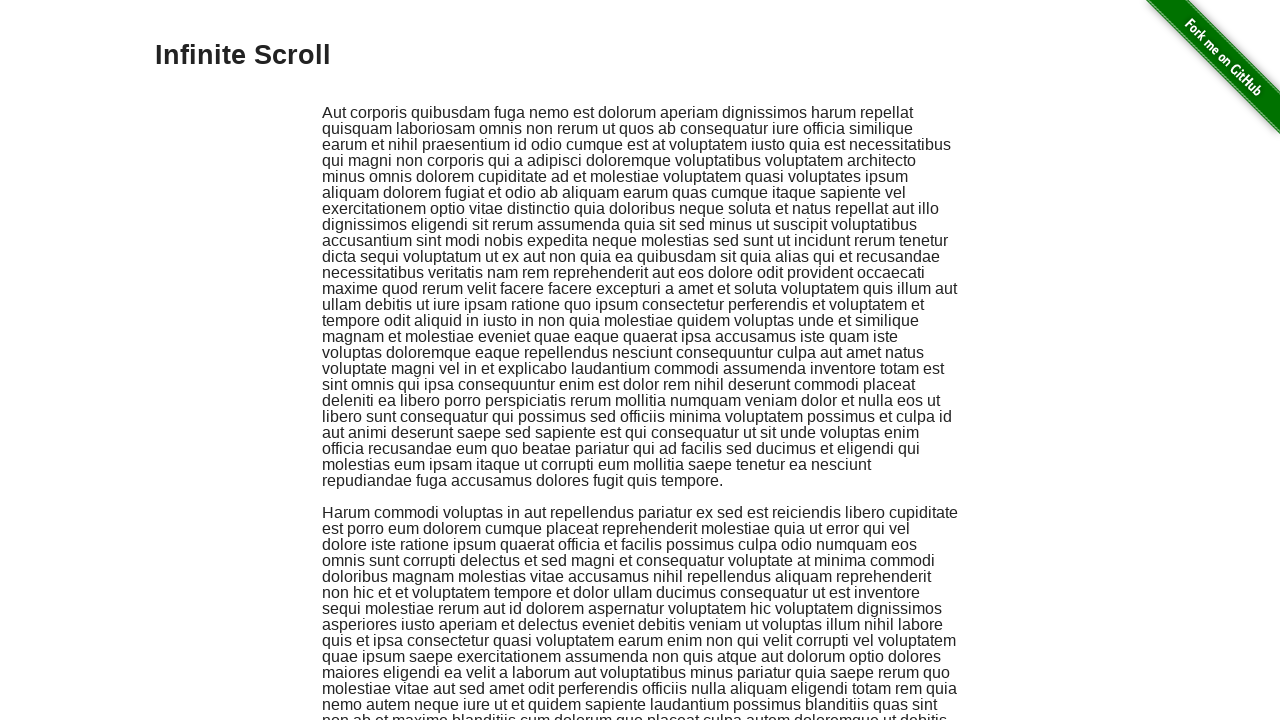

Scrolled down to bottom of page (iteration 1)
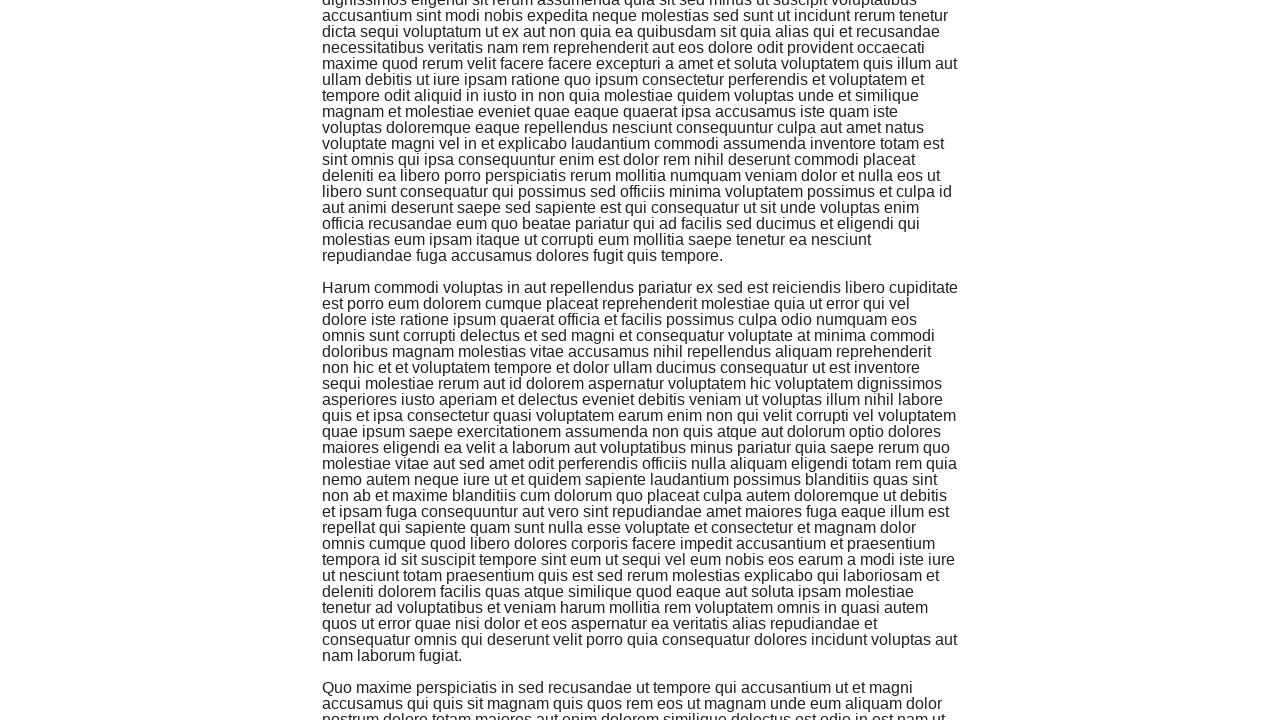

Waited 2 seconds for new content to load (iteration 1)
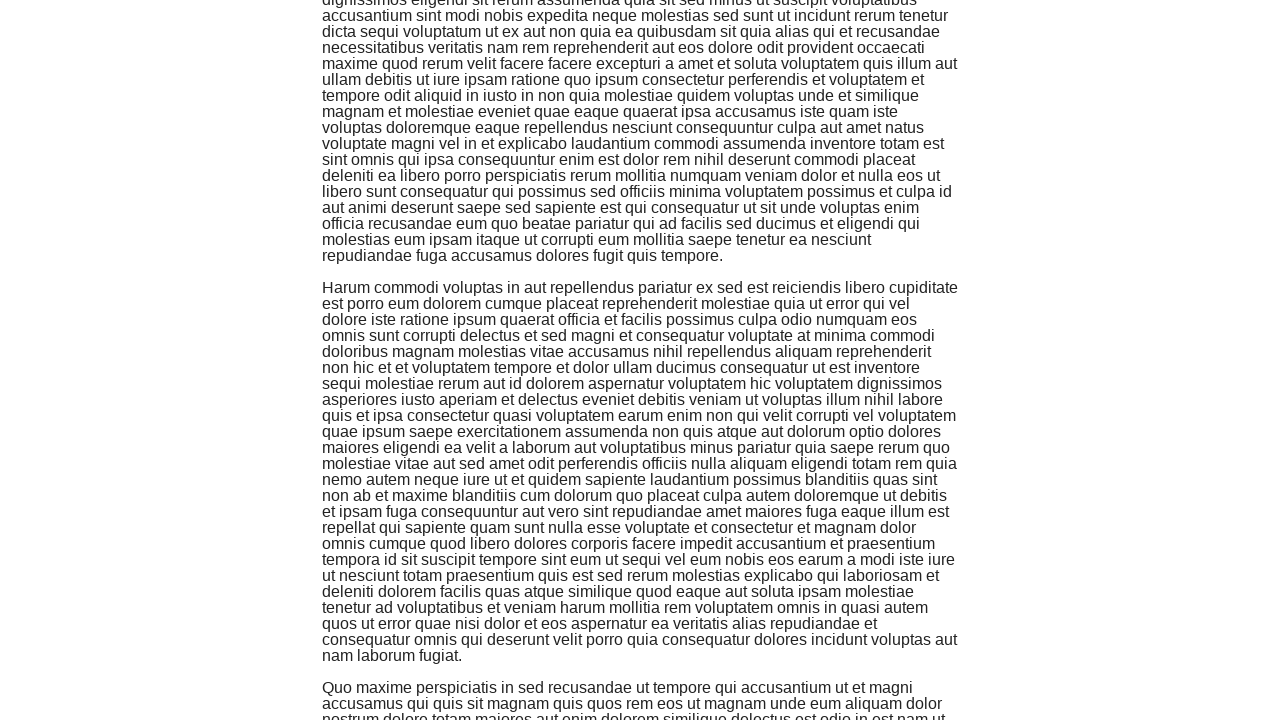

Scrolled down to bottom of page (iteration 2)
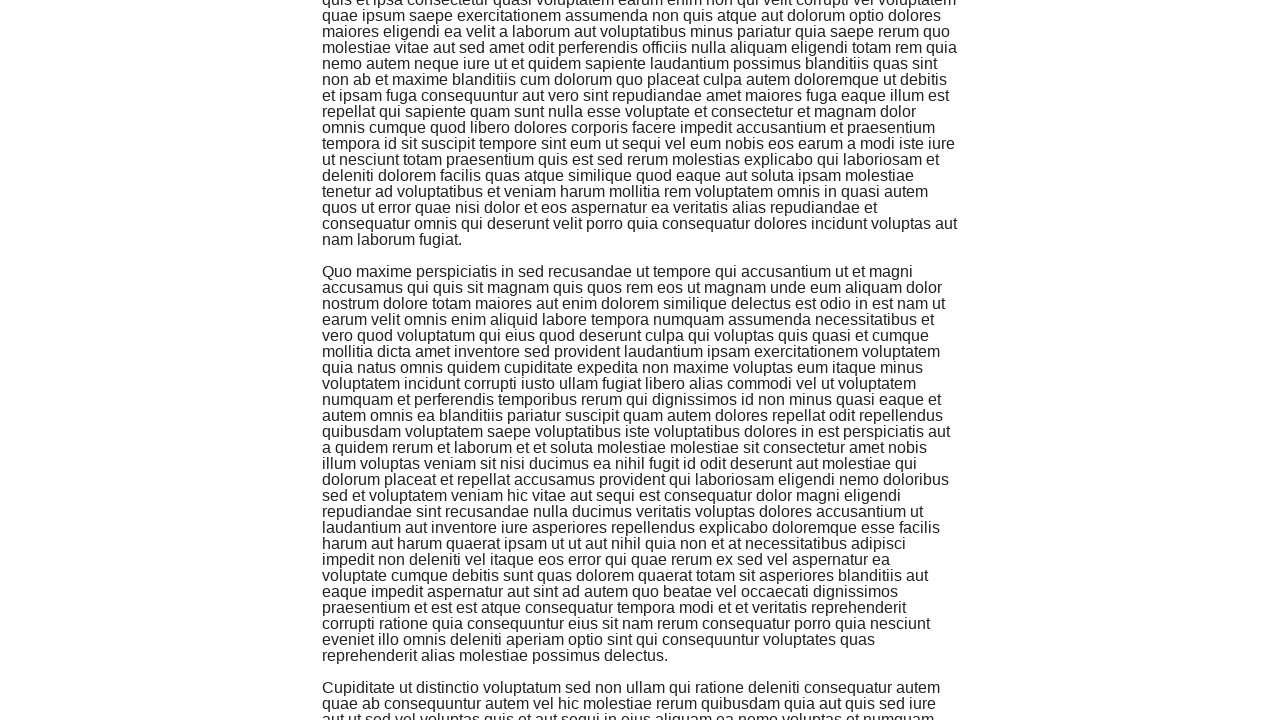

Waited 2 seconds for new content to load (iteration 2)
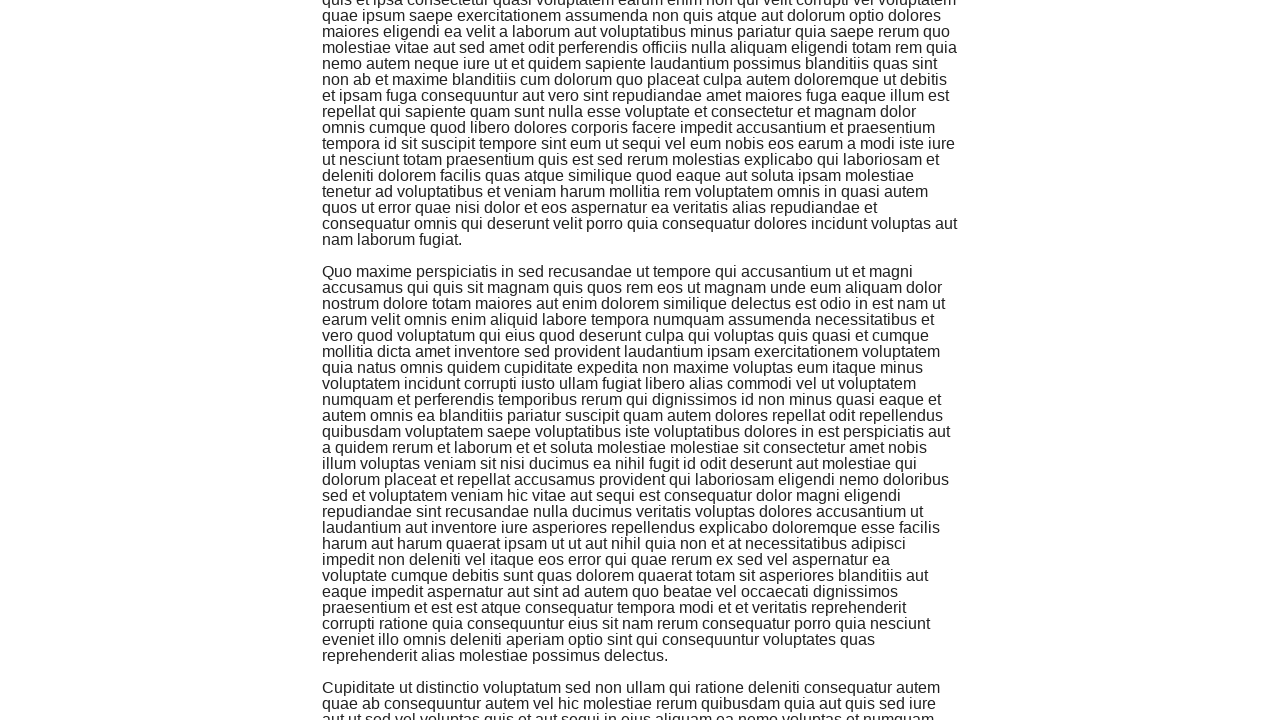

Scrolled down to bottom of page (iteration 3)
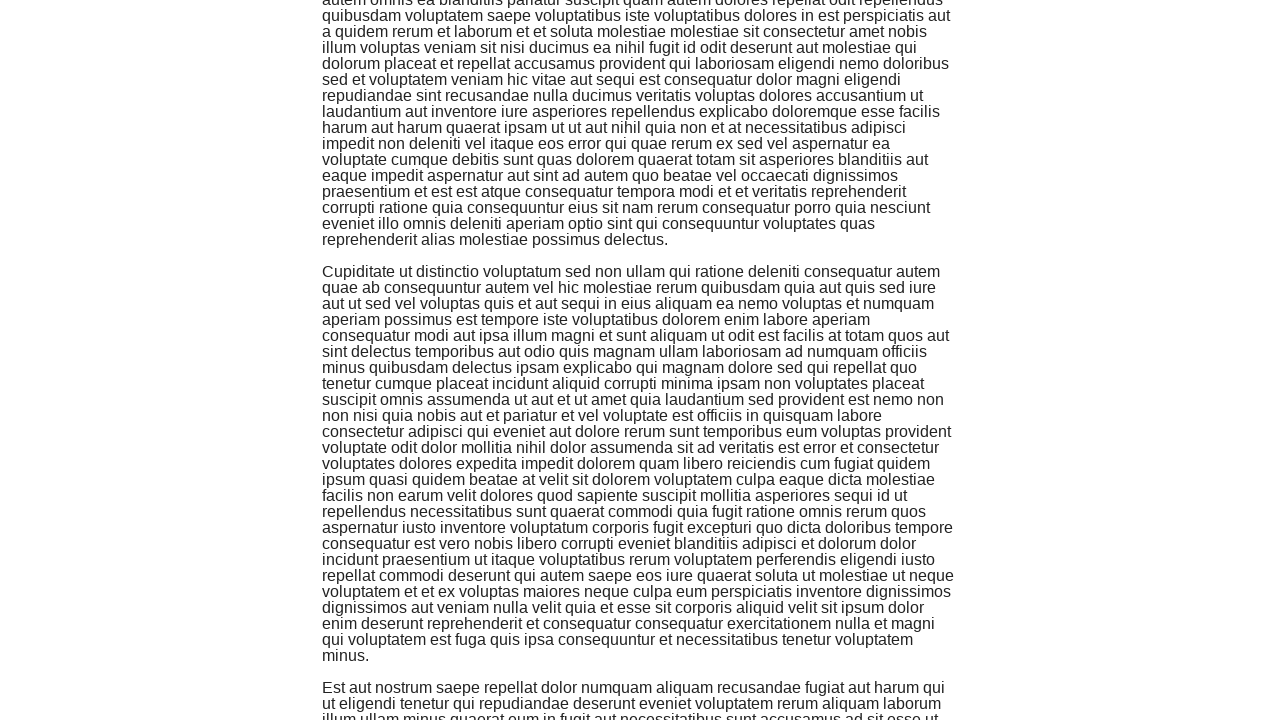

Waited 2 seconds for new content to load (iteration 3)
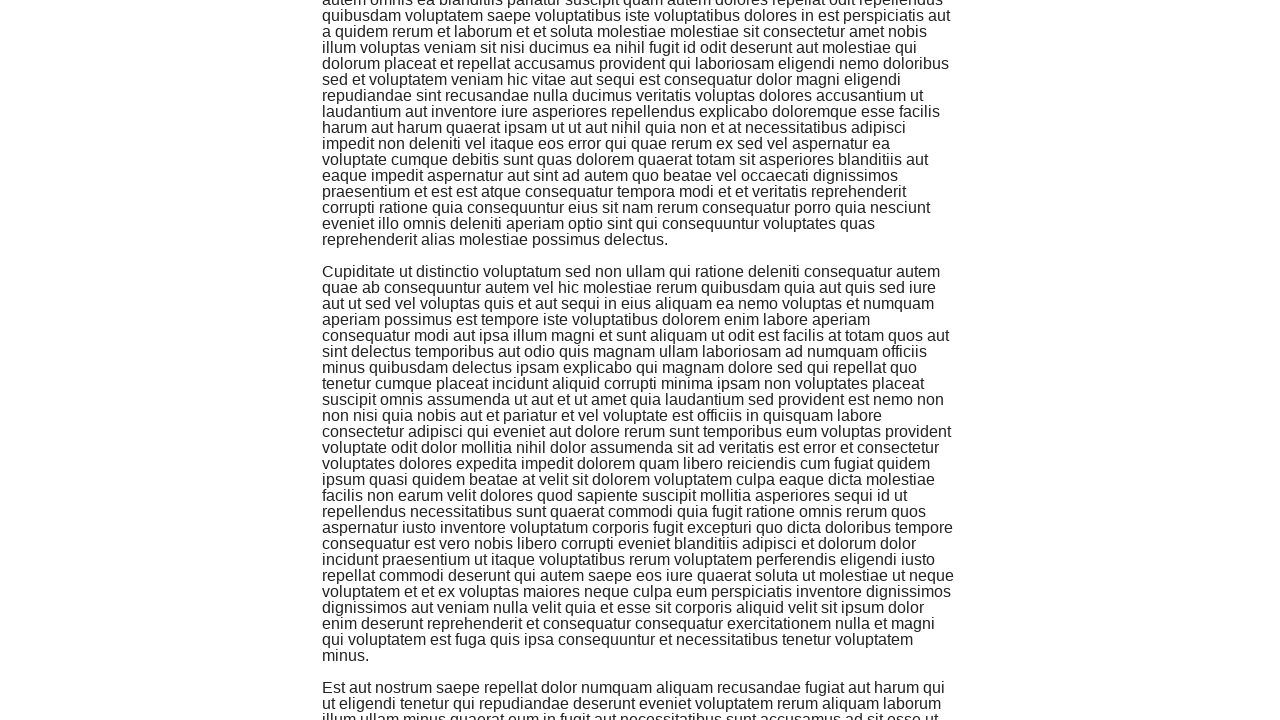

Measured final content height after scrolling: 2048px
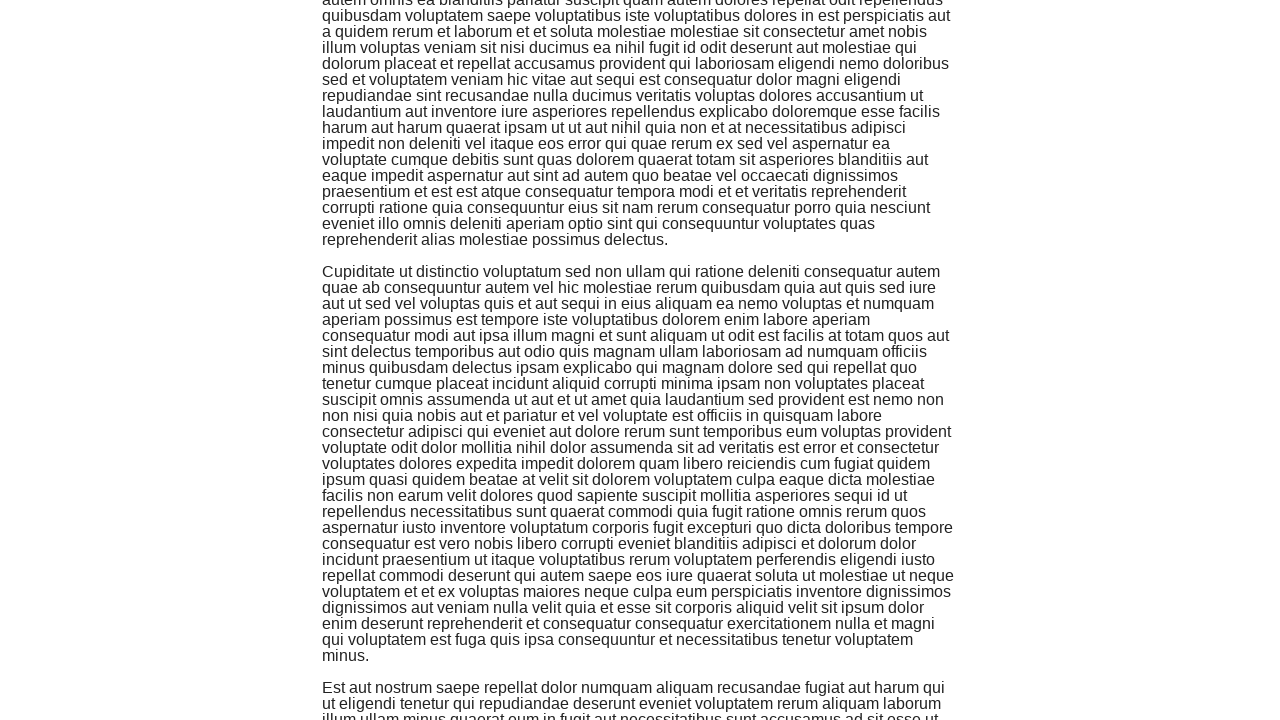

Verified that content height increased from 800px to 2048px, confirming infinite scroll loaded new content
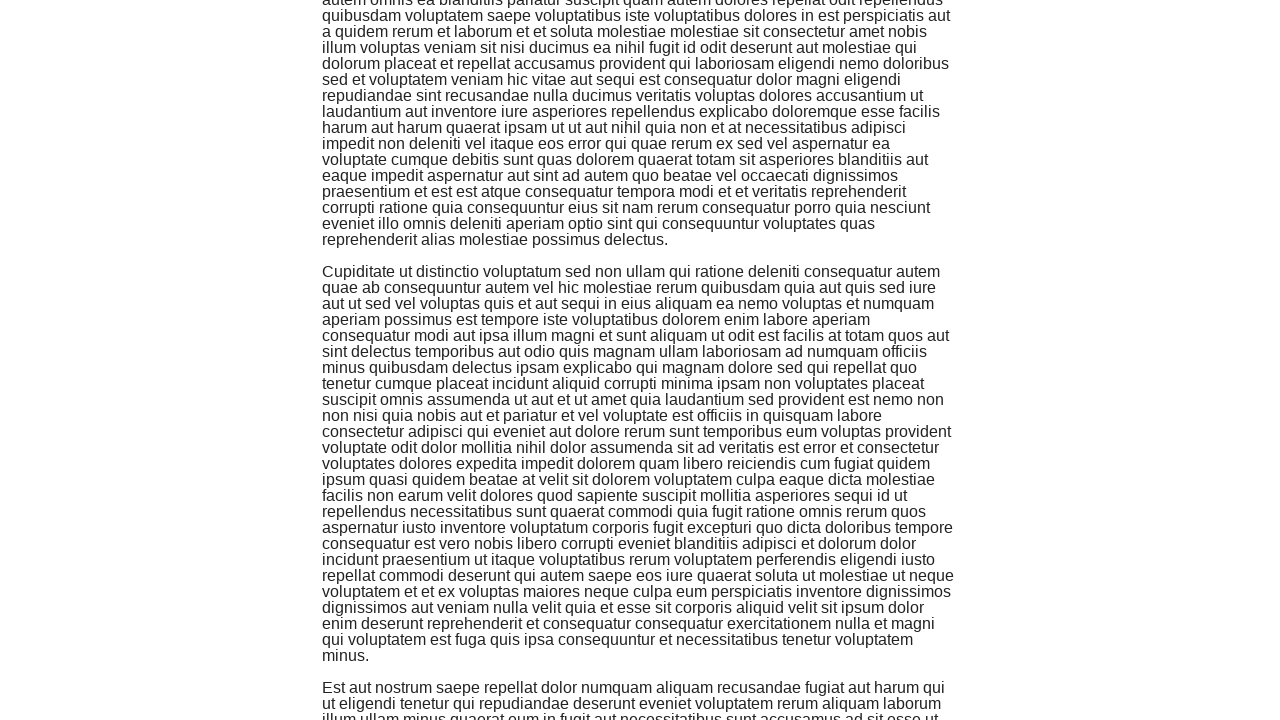

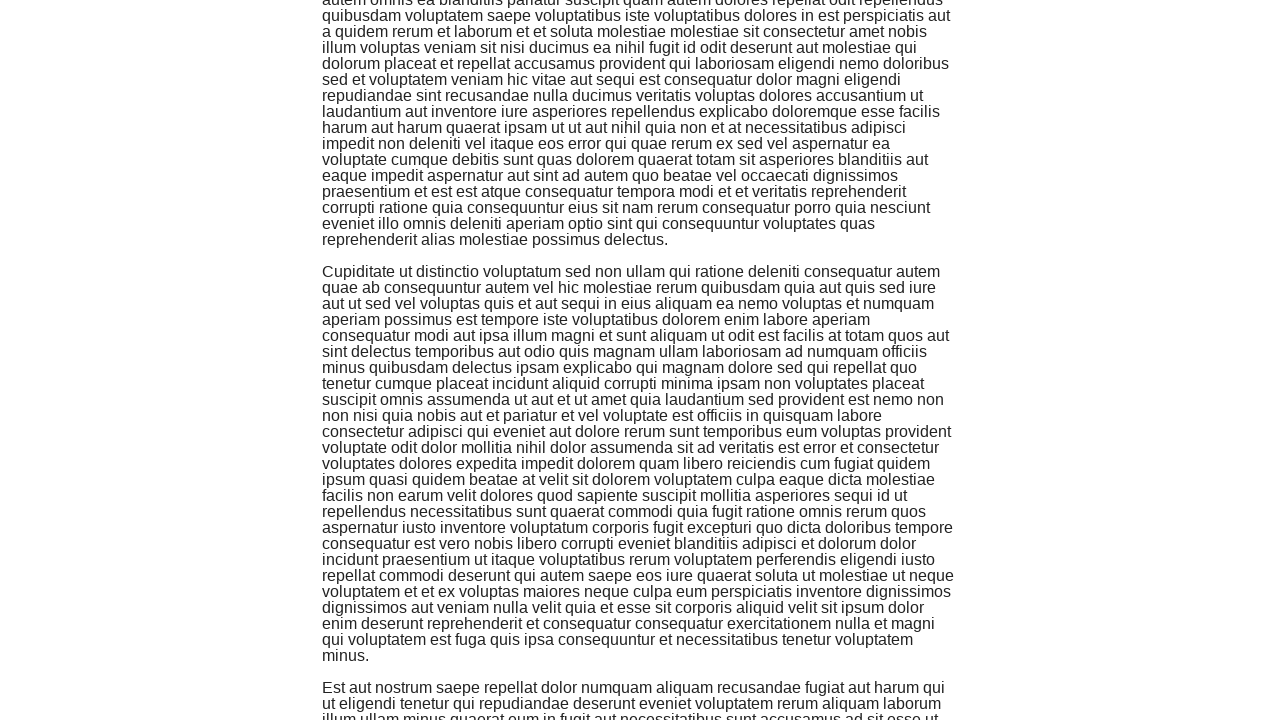